Tests alert confirmation dialog by navigating to the confirm alert section and accepting the confirmation popup

Starting URL: http://demo.automationtesting.in/Alerts.html

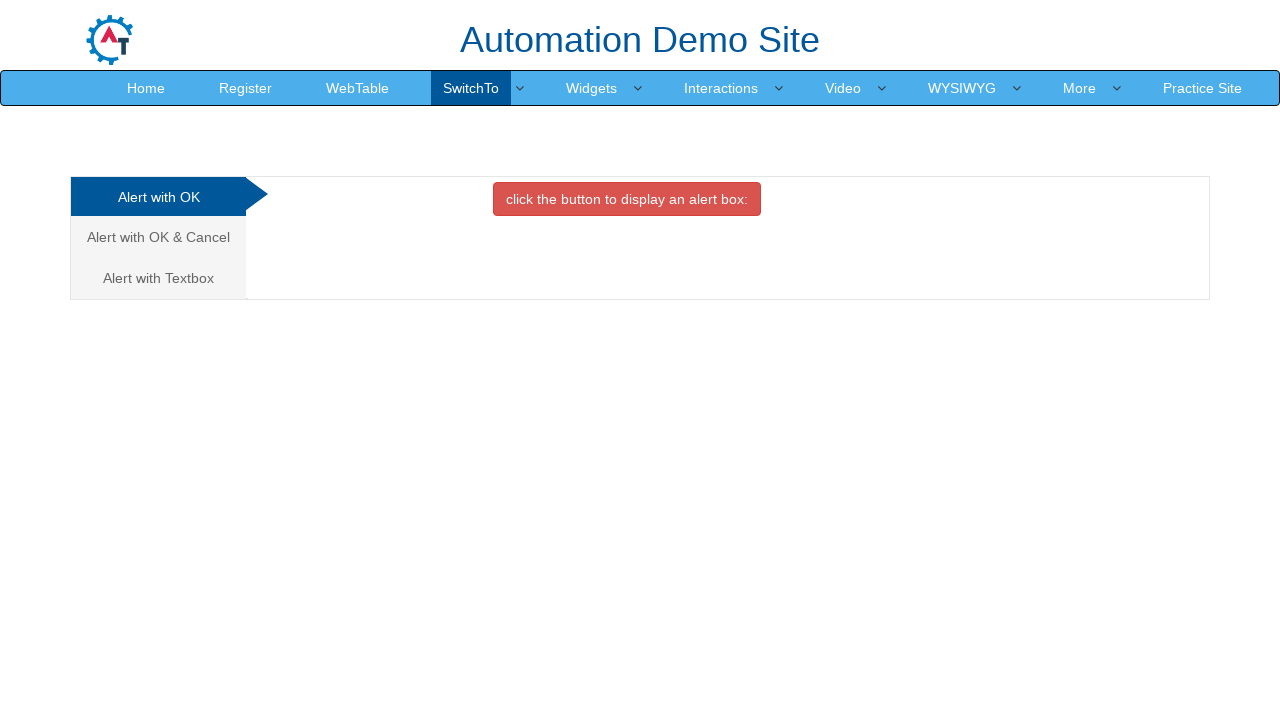

Clicked on the confirm alert tab at (158, 237) on (//a[@class='analystic'])[2]
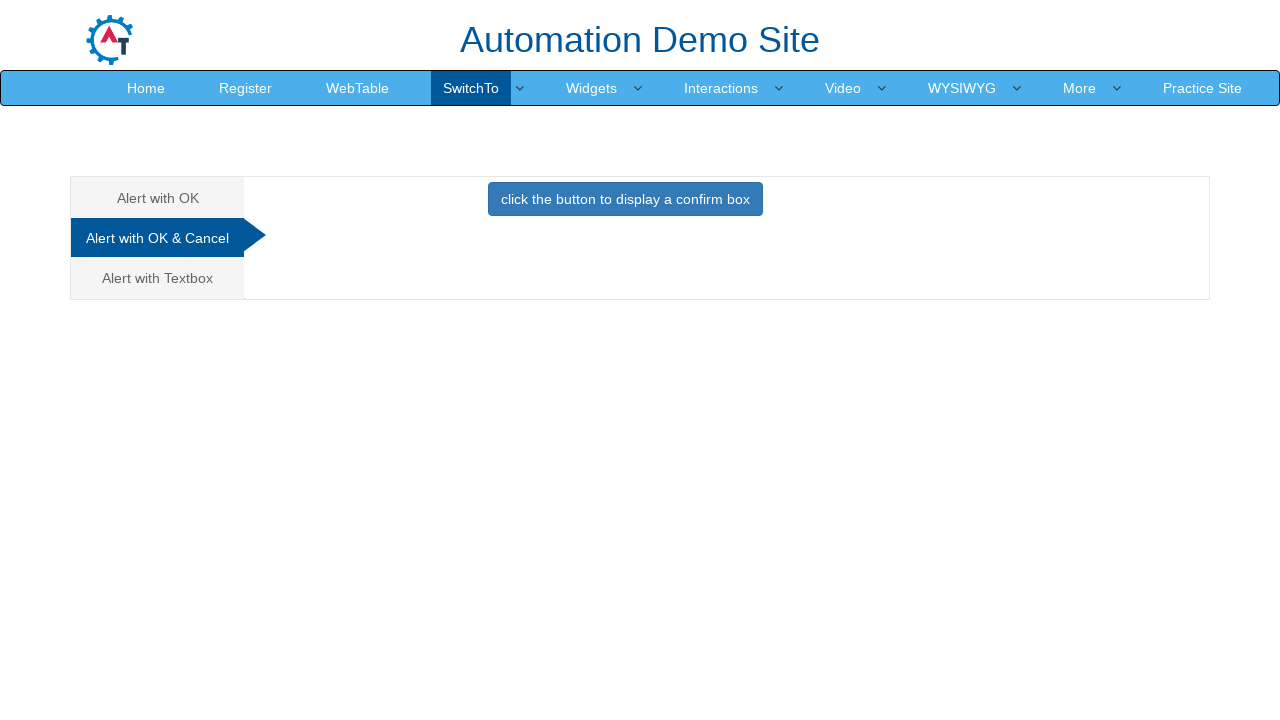

Clicked button to trigger confirmation dialog at (625, 199) on xpath=//button[@onclick='confirmbox()']
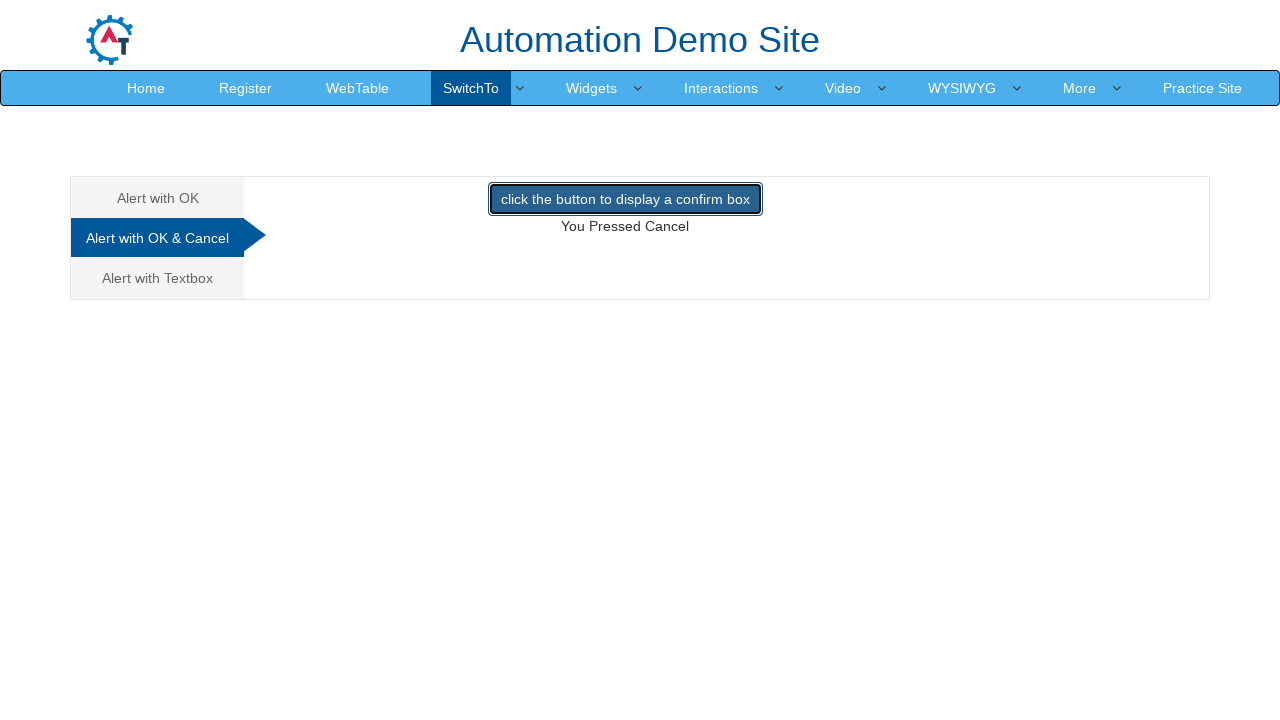

Set up dialog handler to accept confirmation
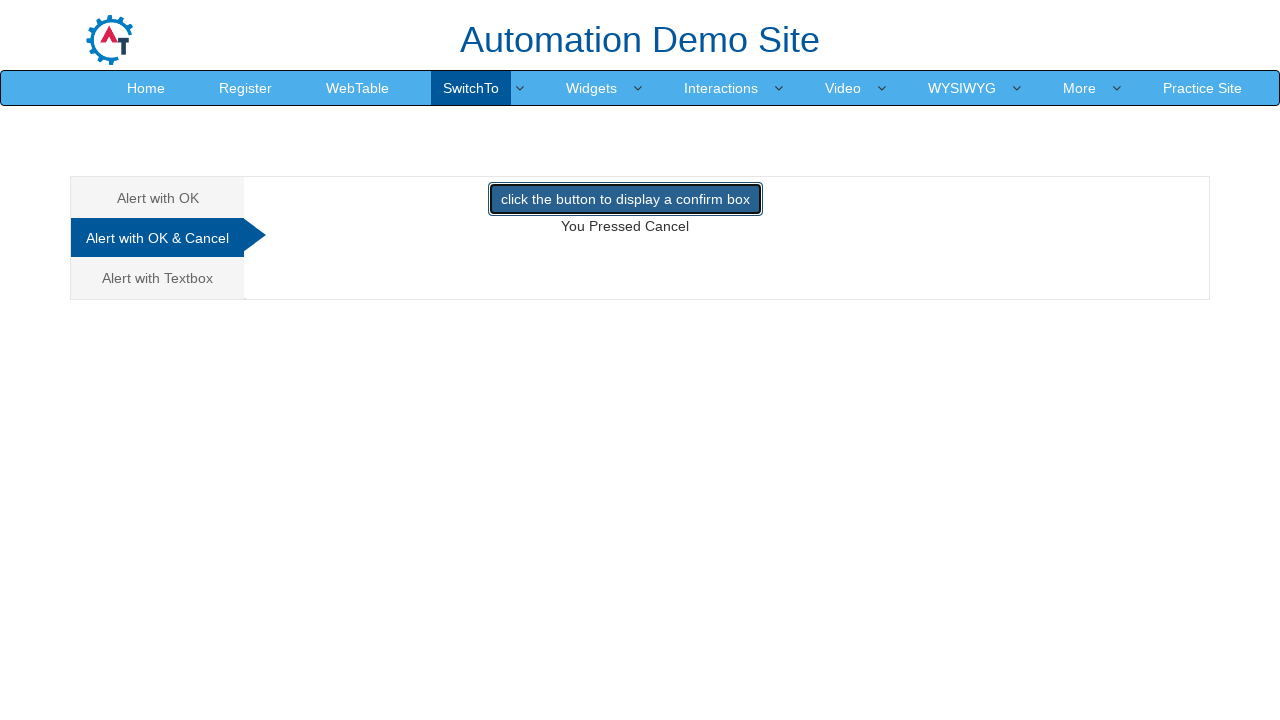

Clicked button to trigger and accept confirmation dialog at (625, 199) on xpath=//button[@onclick='confirmbox()']
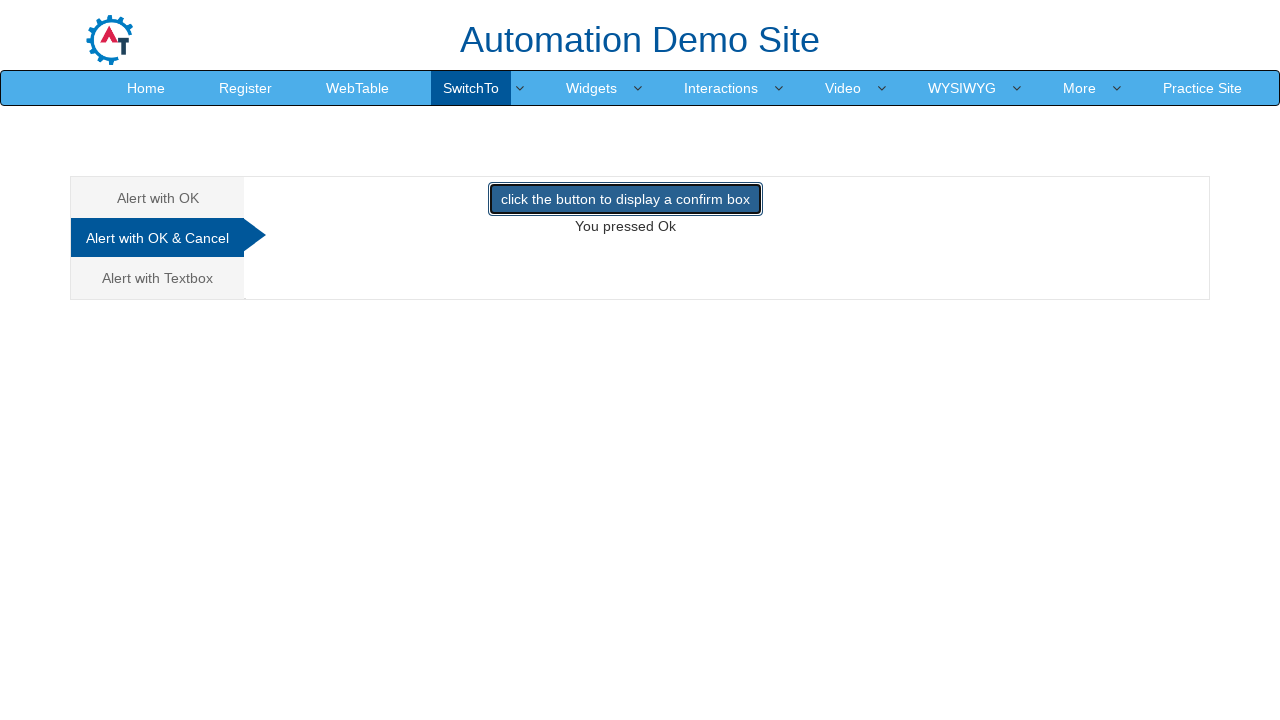

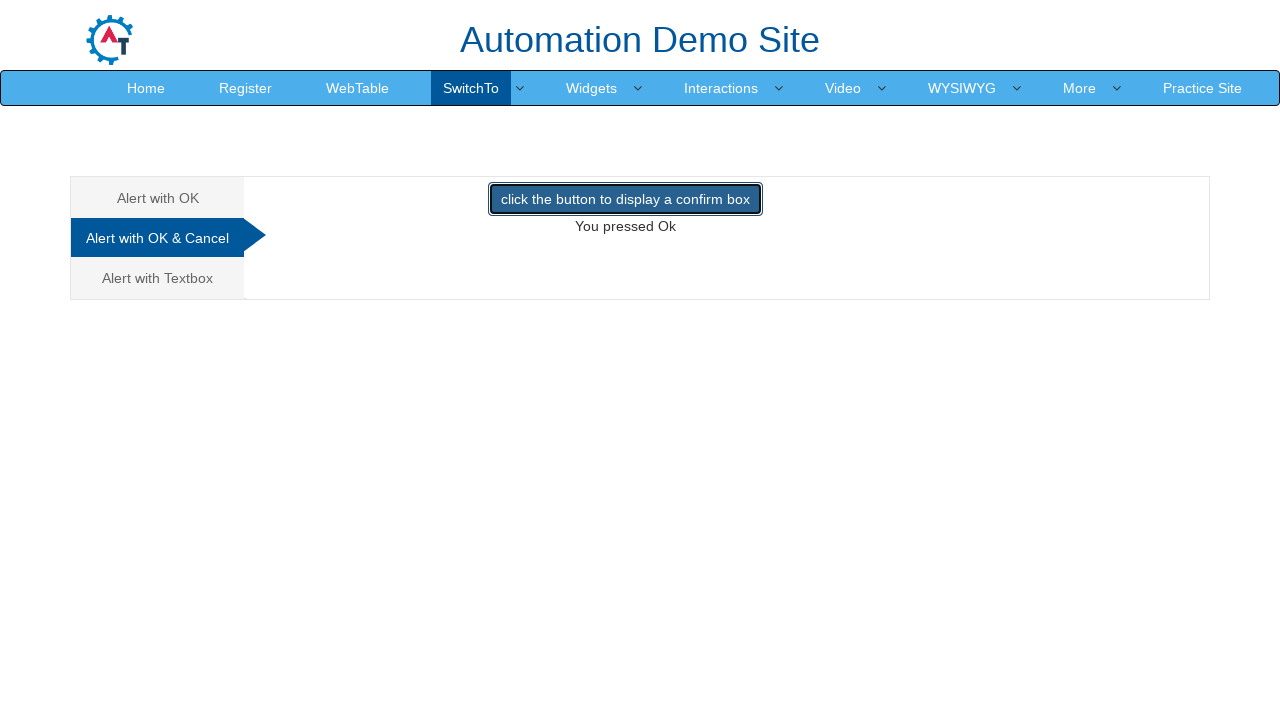